Navigates to Redmine homepage

Starting URL: https://www.redmine.org

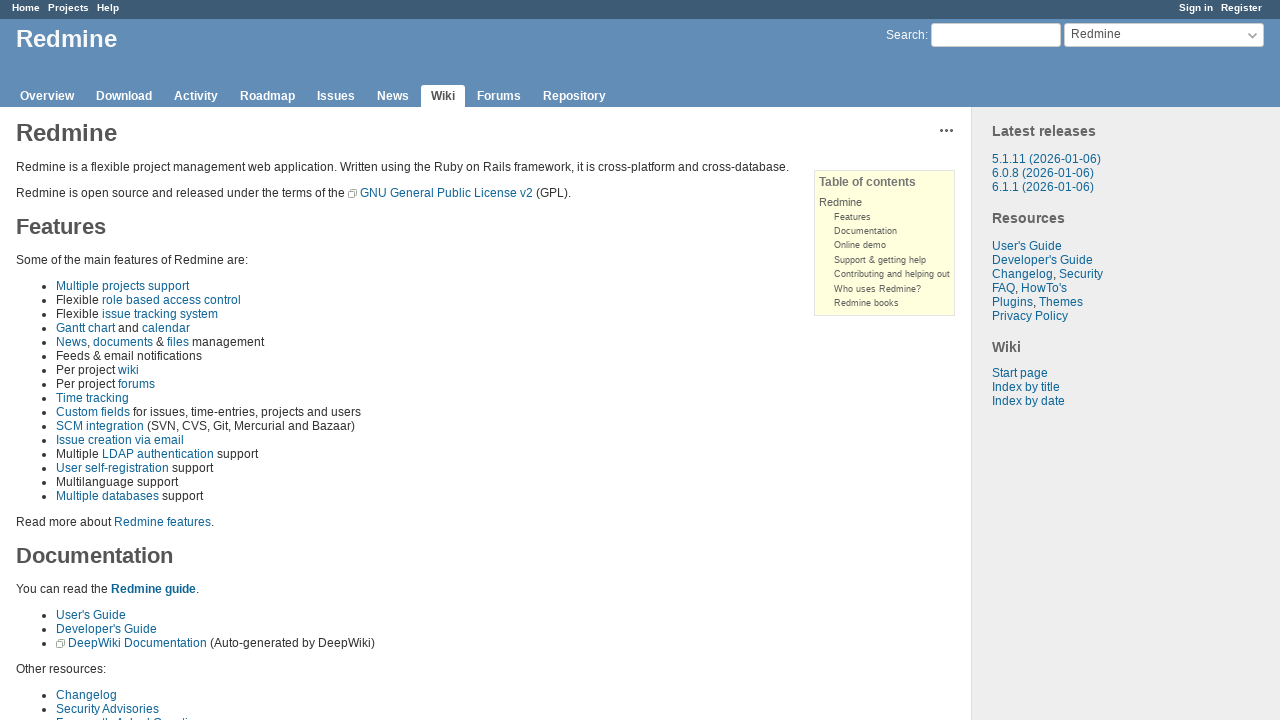

Navigated to Redmine homepage
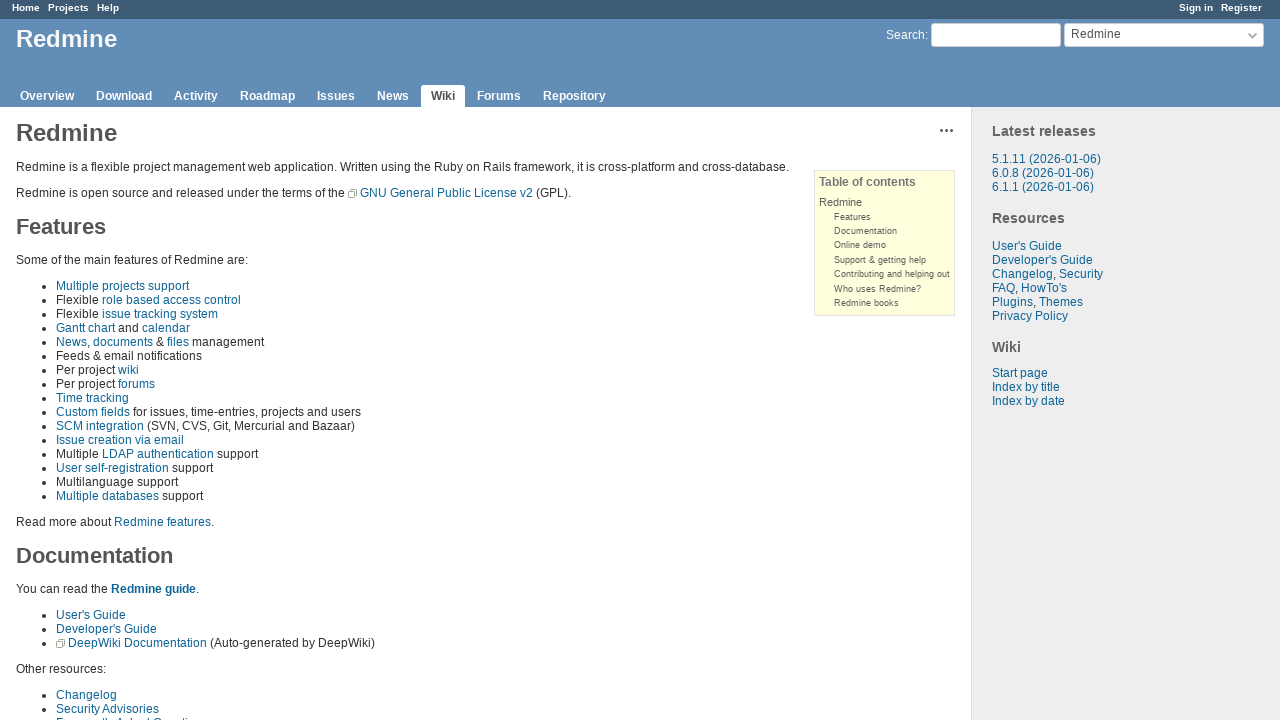

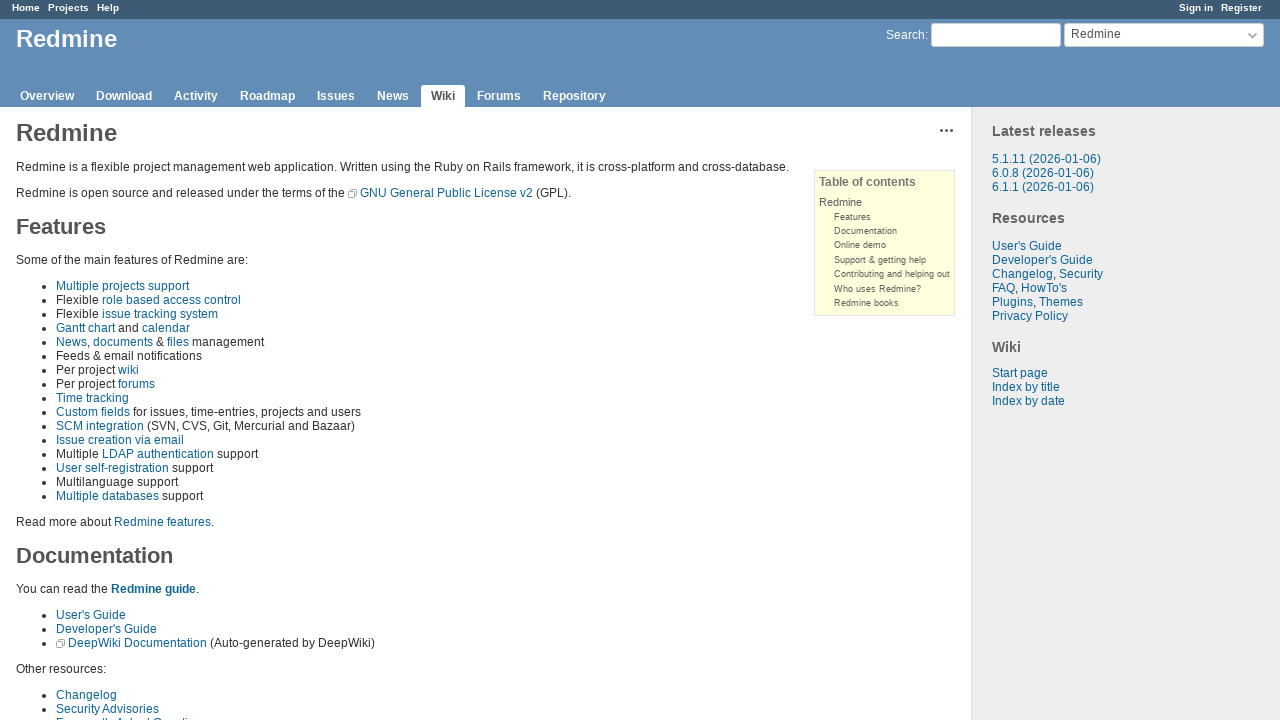